Tests the jQuery UI autocomplete feature by clicking on an input field inside an iframe, typing a letter "P", and selecting "Python" from the autocomplete suggestions list.

Starting URL: https://jqueryui.com/autocomplete/

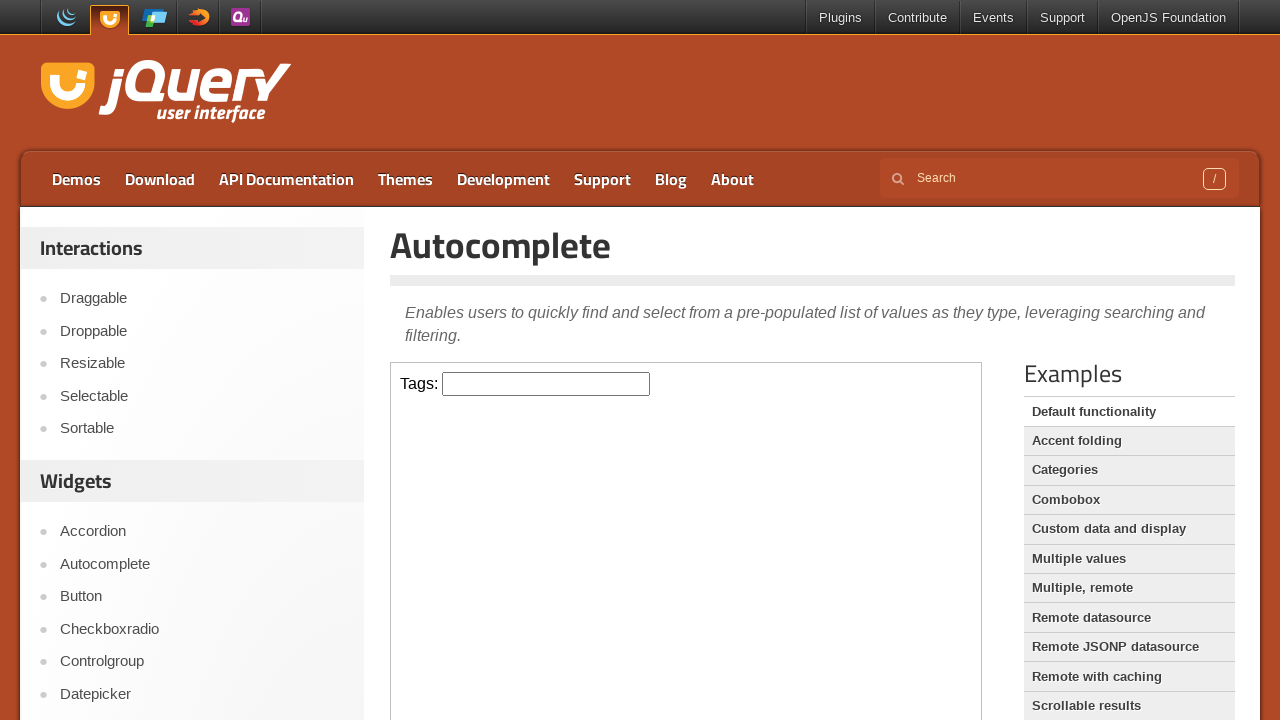

Clicked on the input field inside the iframe at (546, 384) on iframe >> internal:control=enter-frame >> input
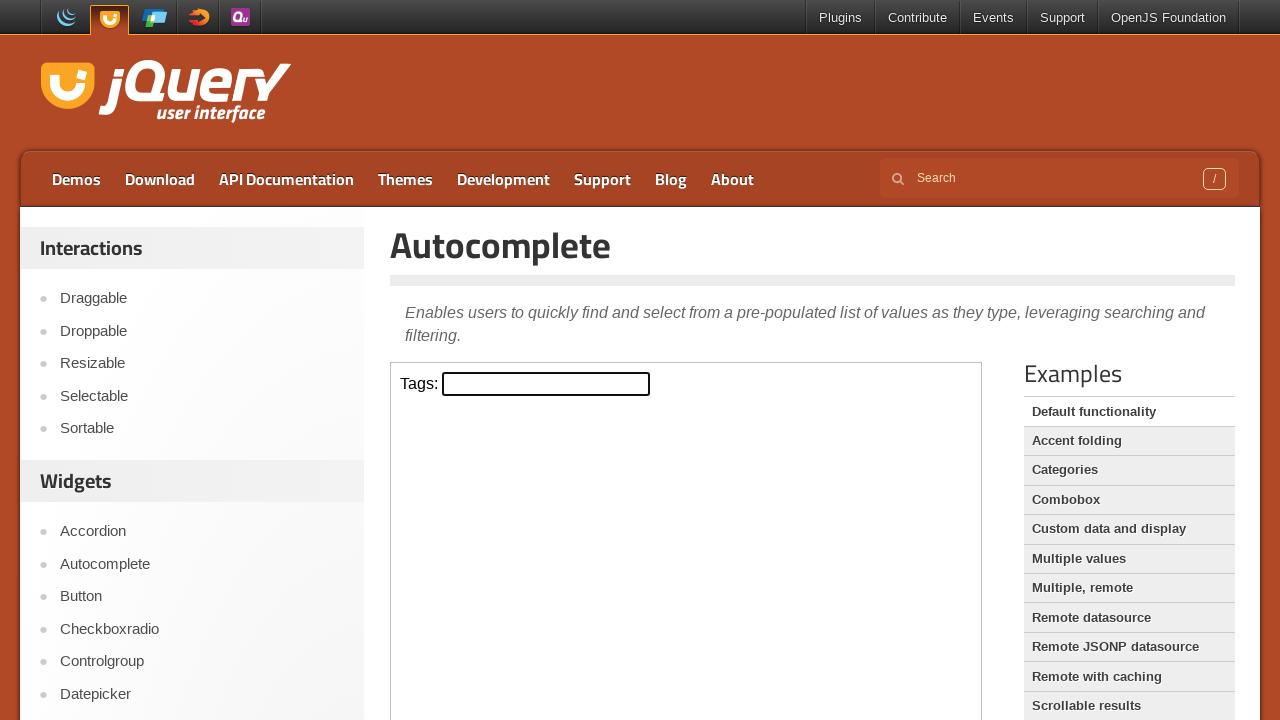

Typed 'P' in the input field to trigger autocomplete suggestions on iframe >> internal:control=enter-frame >> input
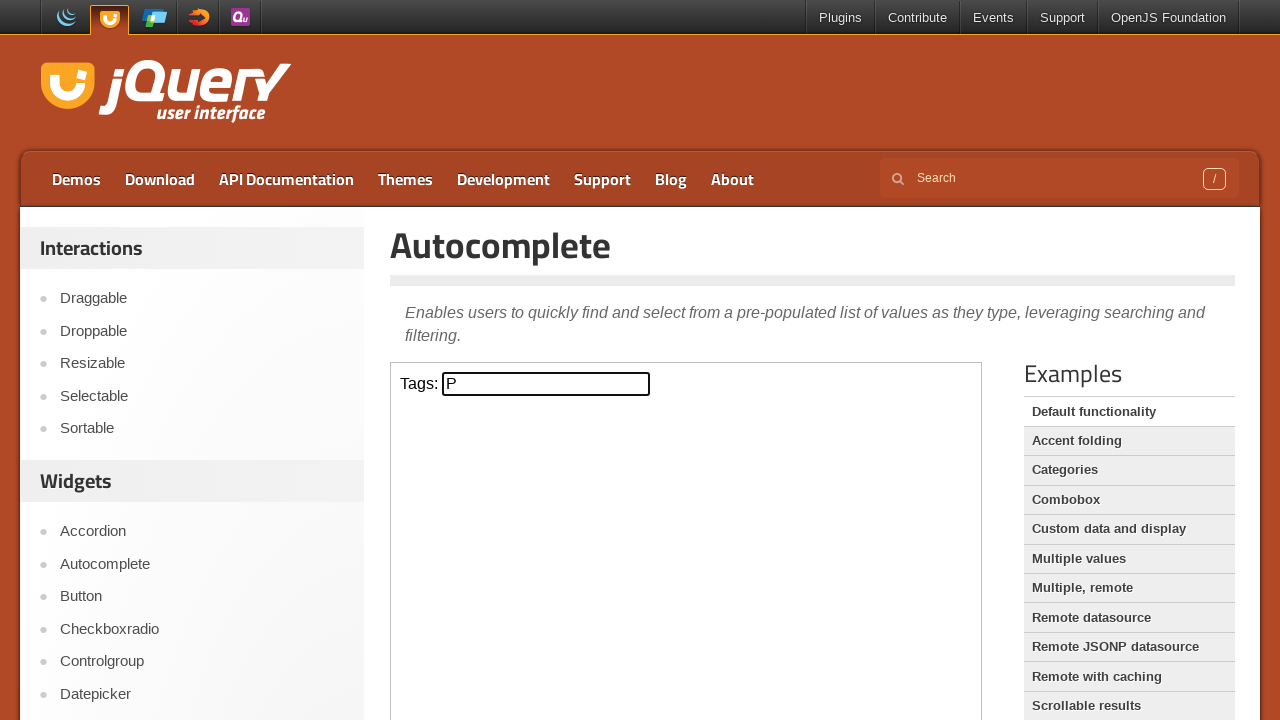

Selected 'Python' from the autocomplete dropdown at (546, 577) on iframe >> internal:control=enter-frame >> text=Python
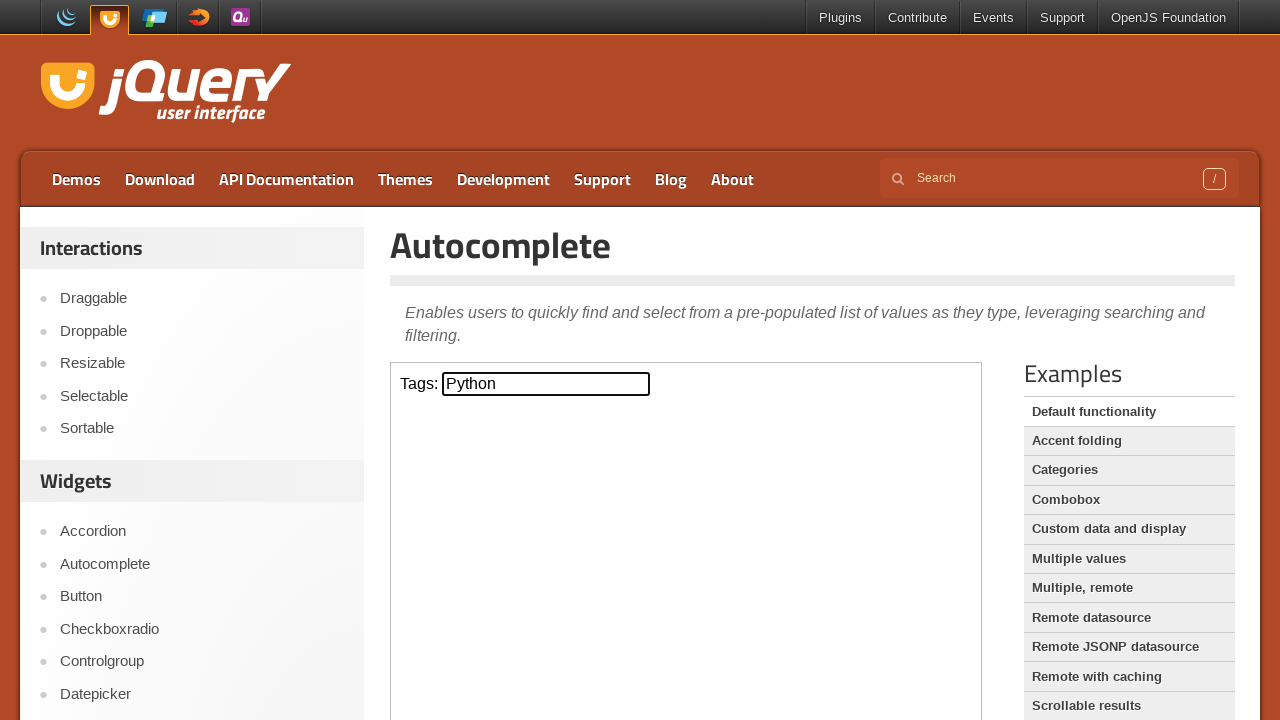

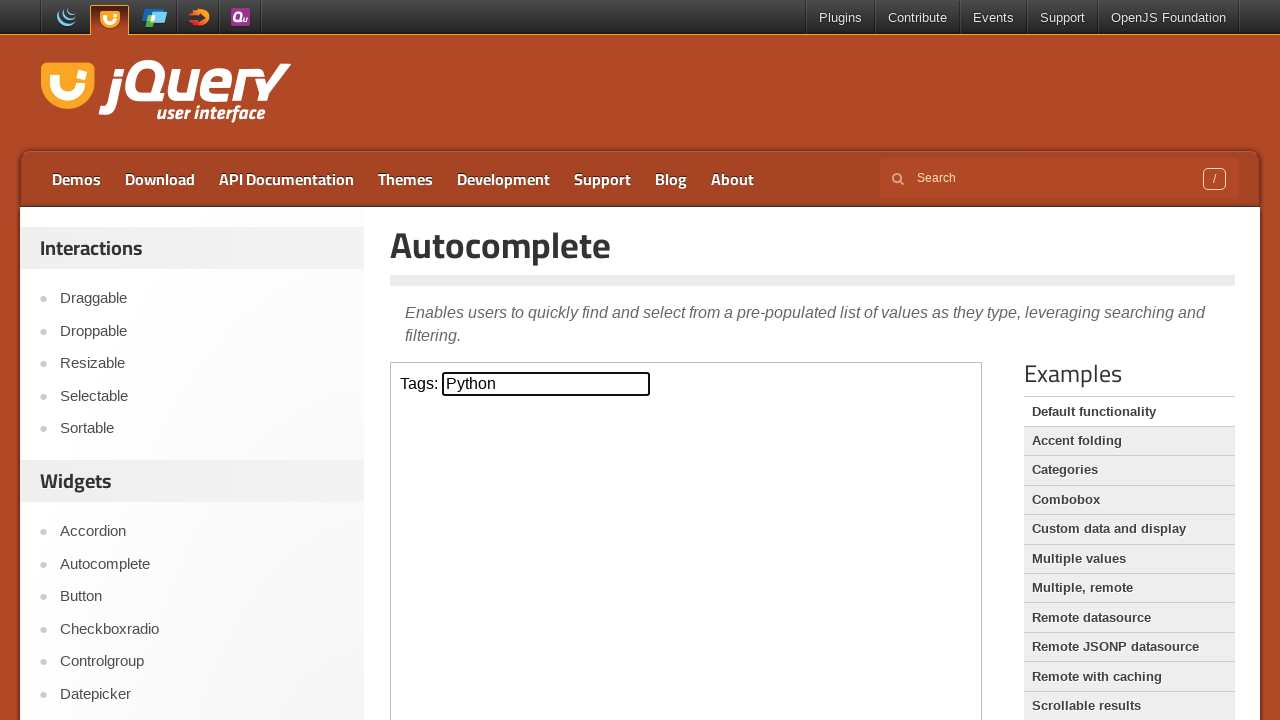